Tests that Clear completed button is hidden when no completed items exist

Starting URL: https://demo.playwright.dev/todomvc

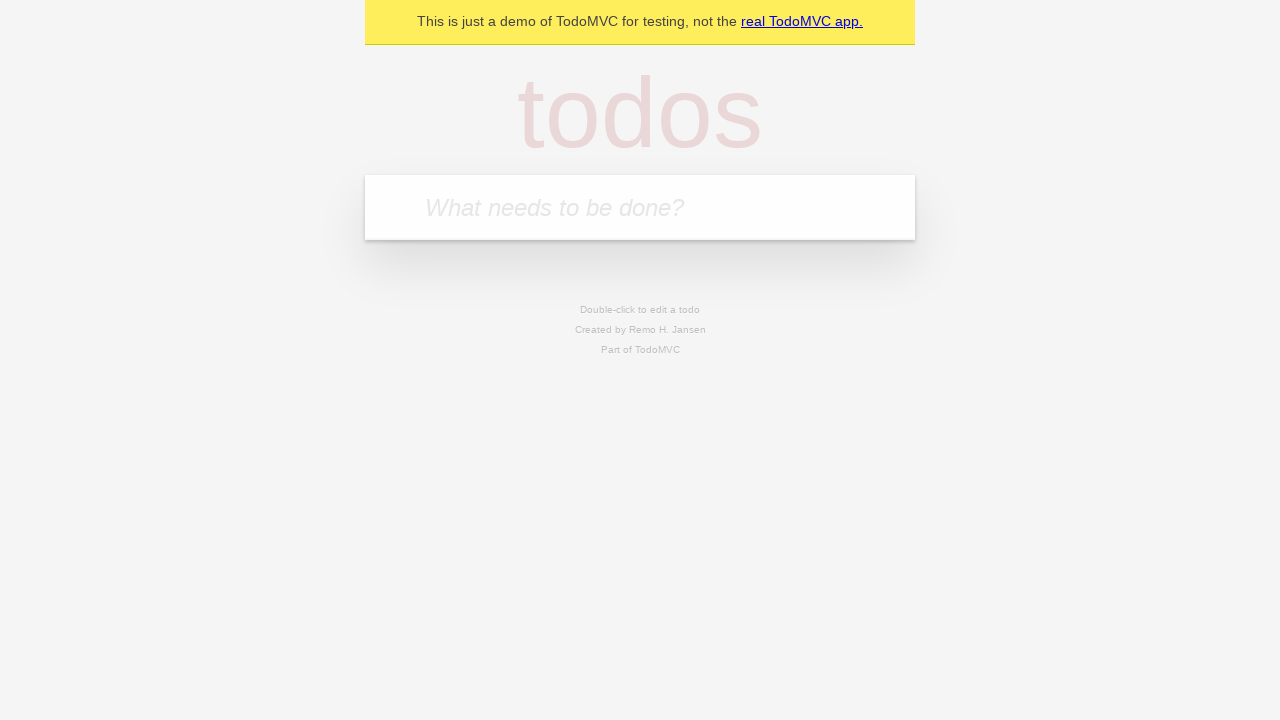

Navigated to TodoMVC demo page
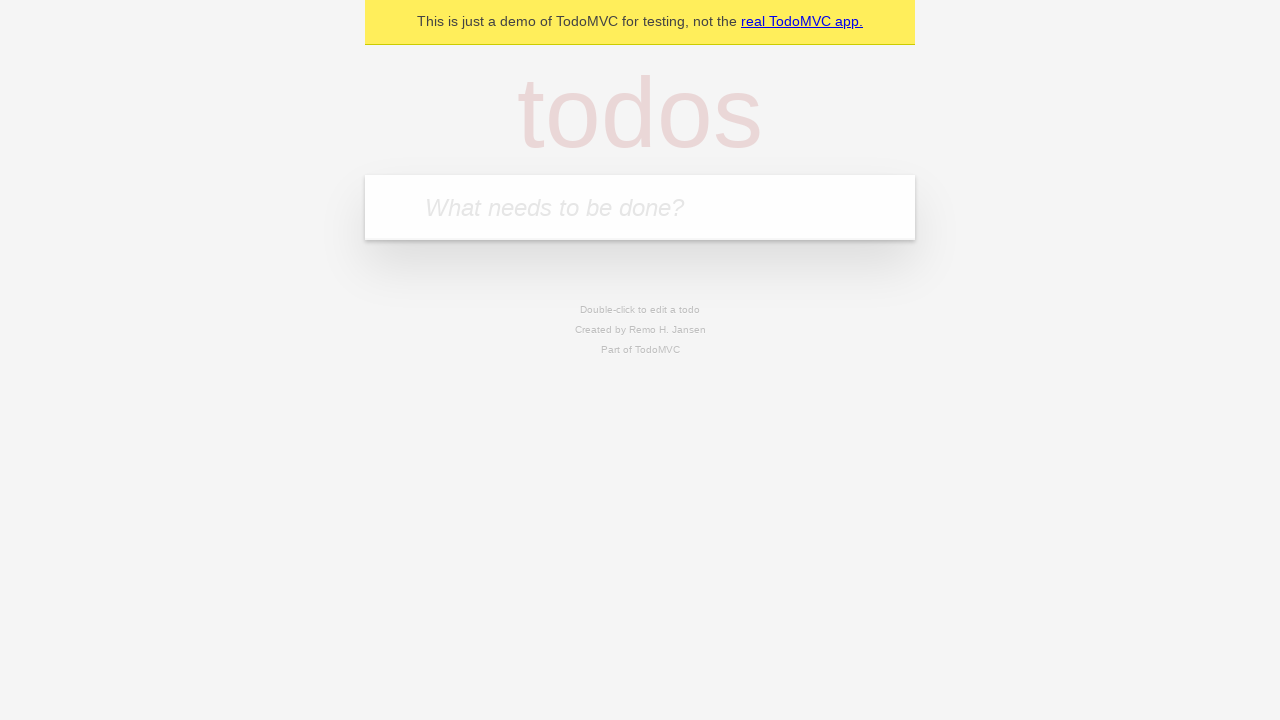

Located the new todo input field
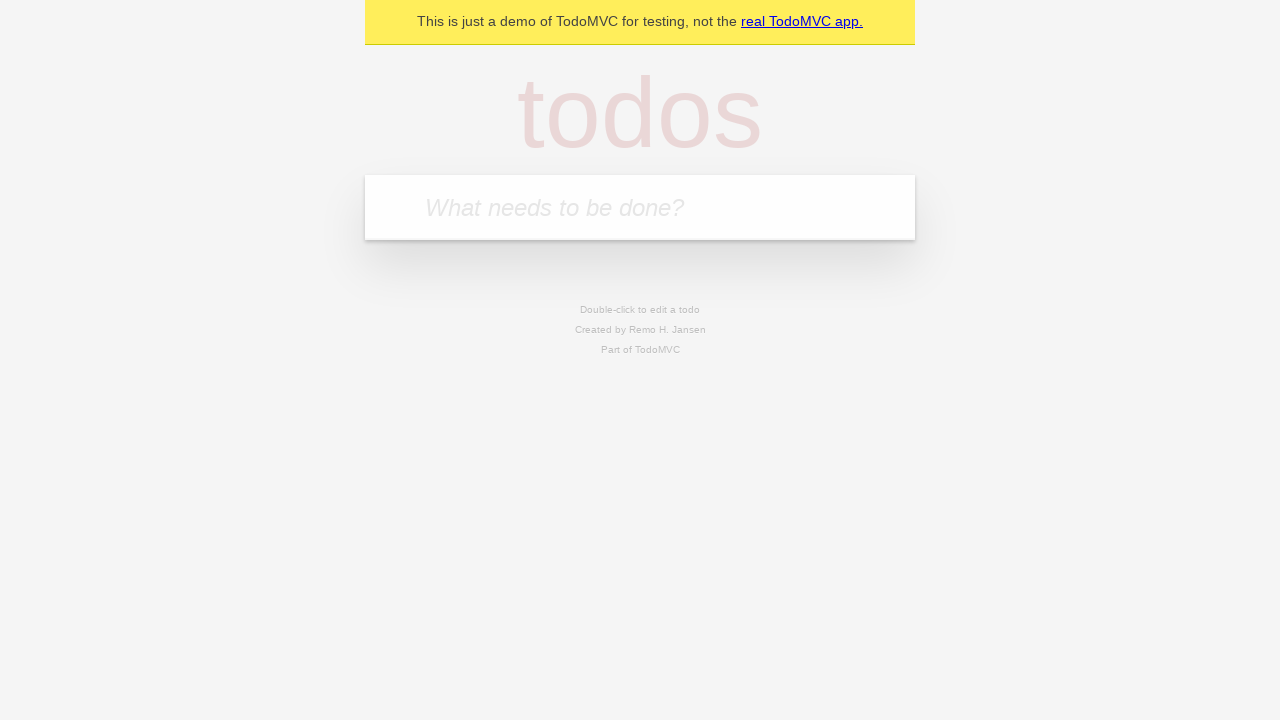

Filled input with first todo item: 'buy some cheese' on internal:attr=[placeholder="What needs to be done?"i]
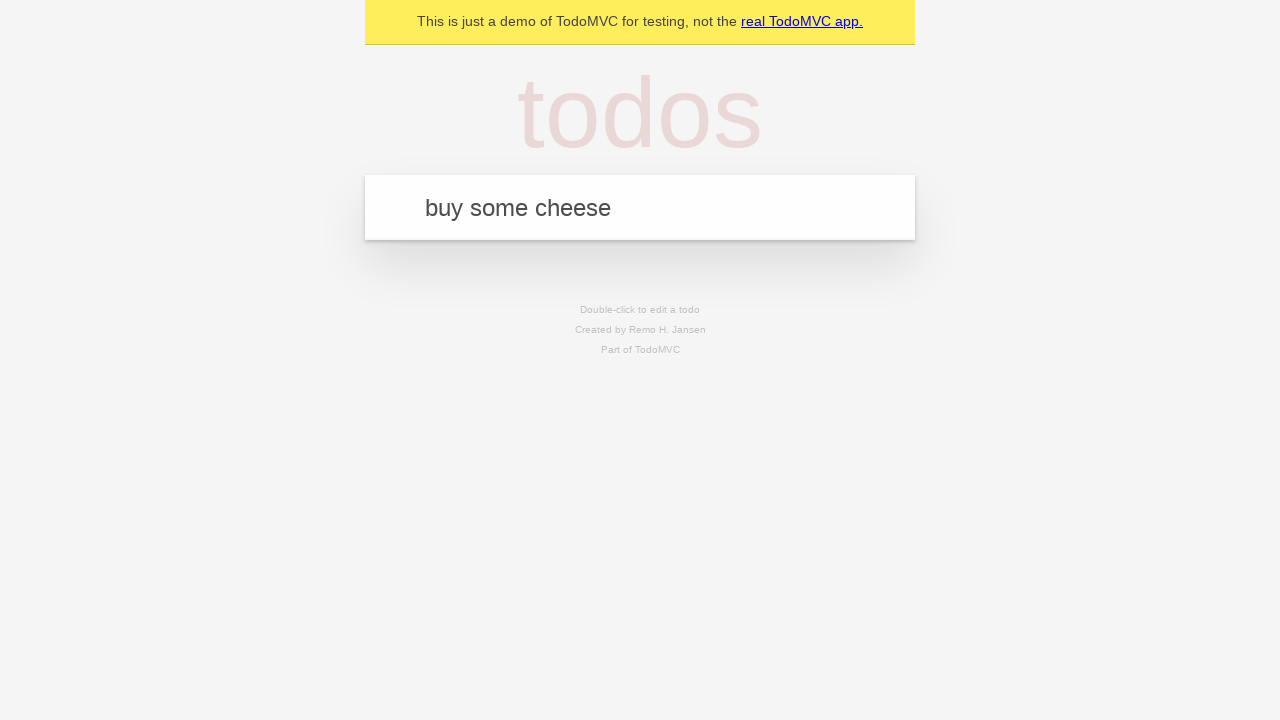

Pressed Enter to create first todo on internal:attr=[placeholder="What needs to be done?"i]
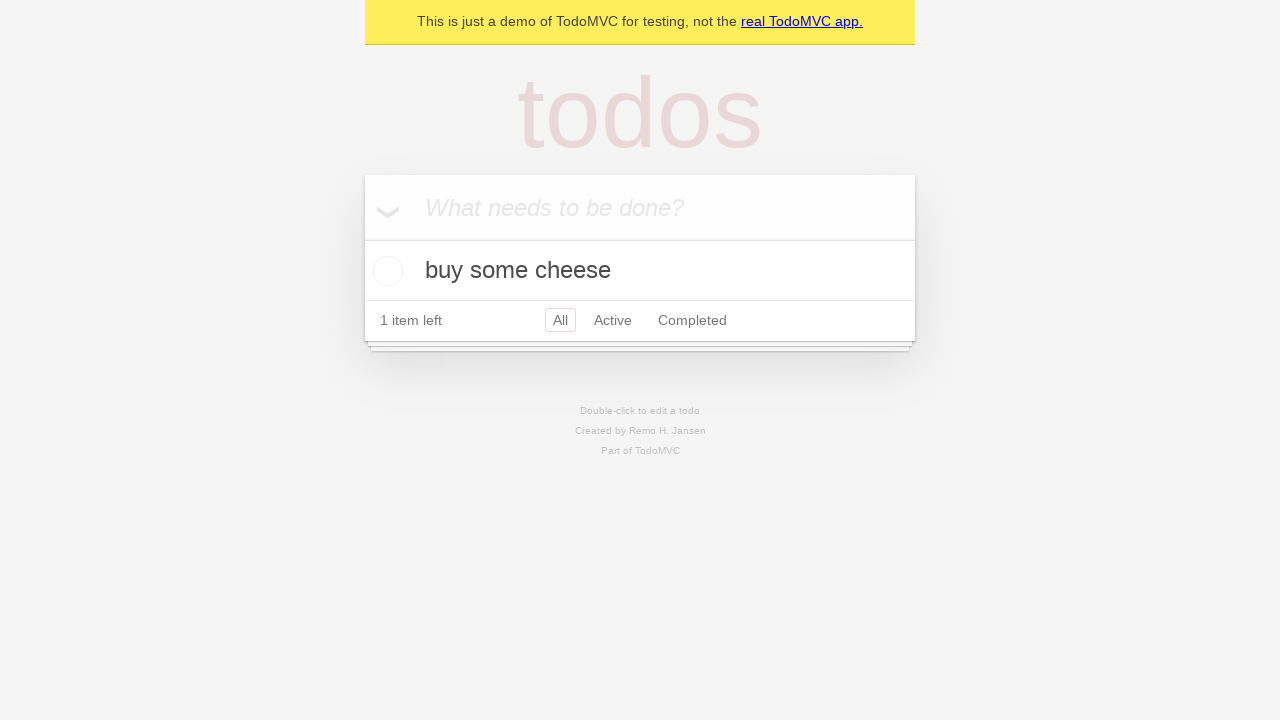

Filled input with second todo item: 'feed the cat' on internal:attr=[placeholder="What needs to be done?"i]
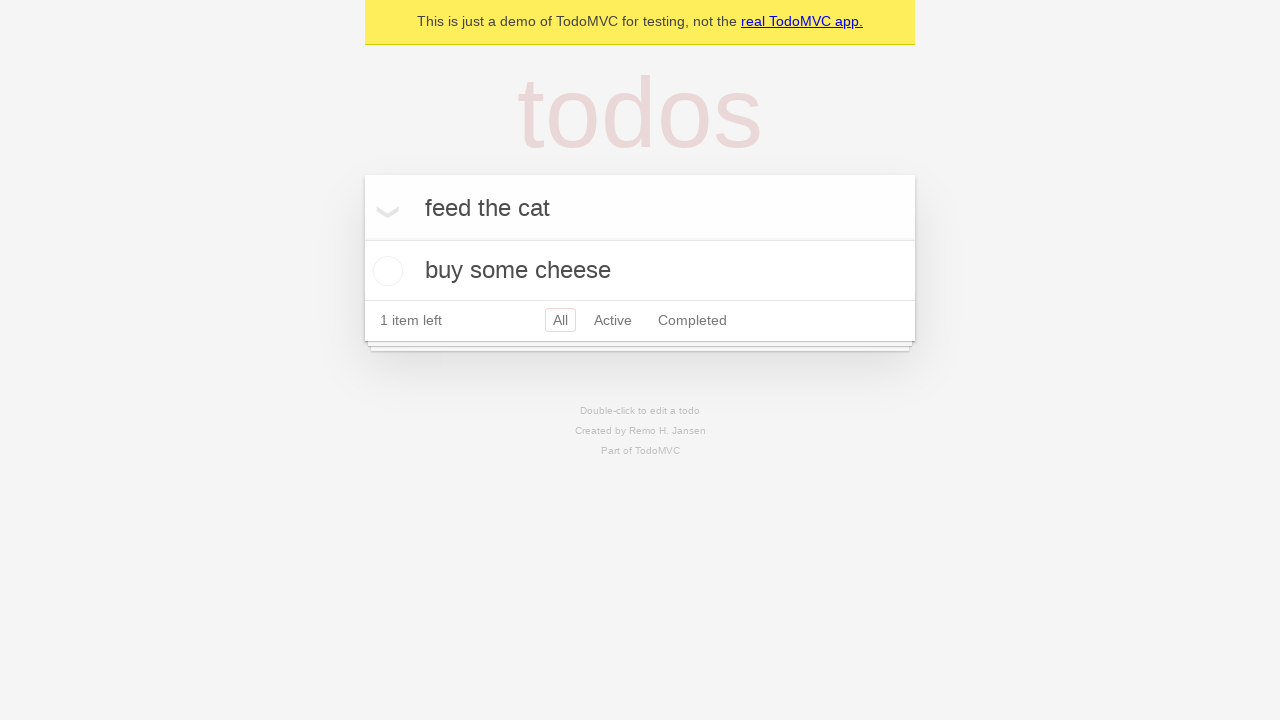

Pressed Enter to create second todo on internal:attr=[placeholder="What needs to be done?"i]
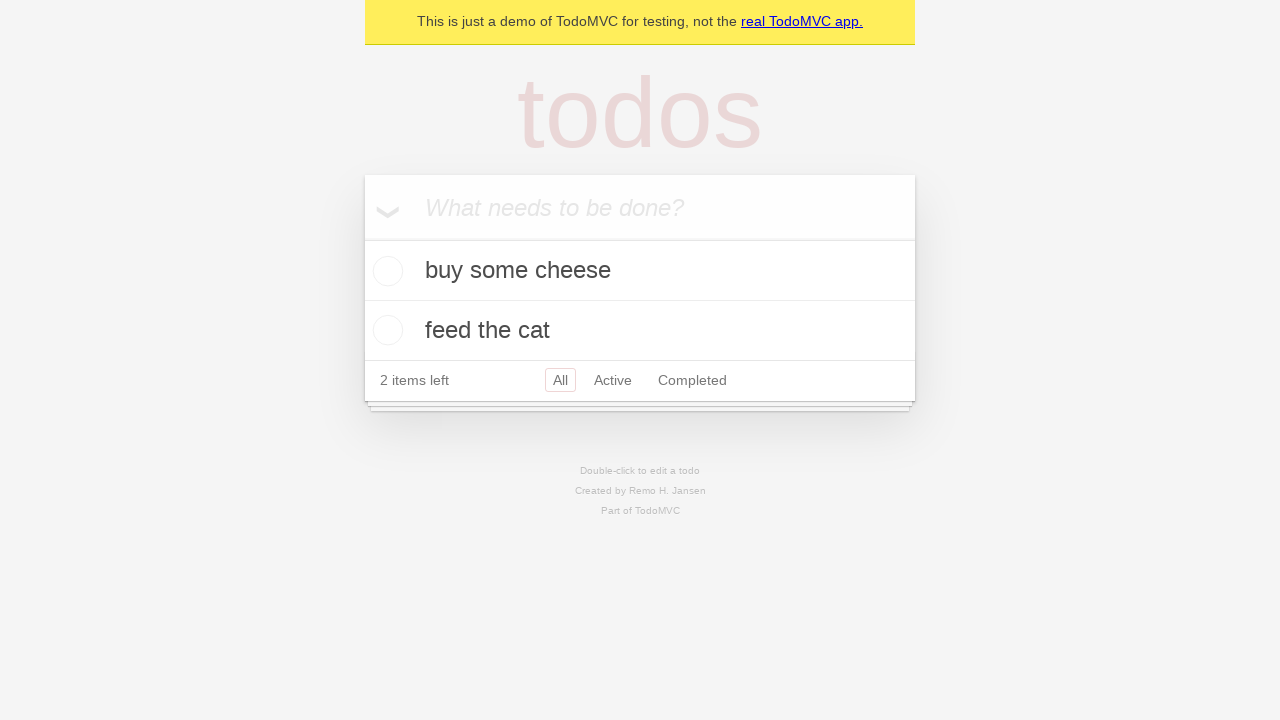

Filled input with third todo item: 'book a doctors appointment' on internal:attr=[placeholder="What needs to be done?"i]
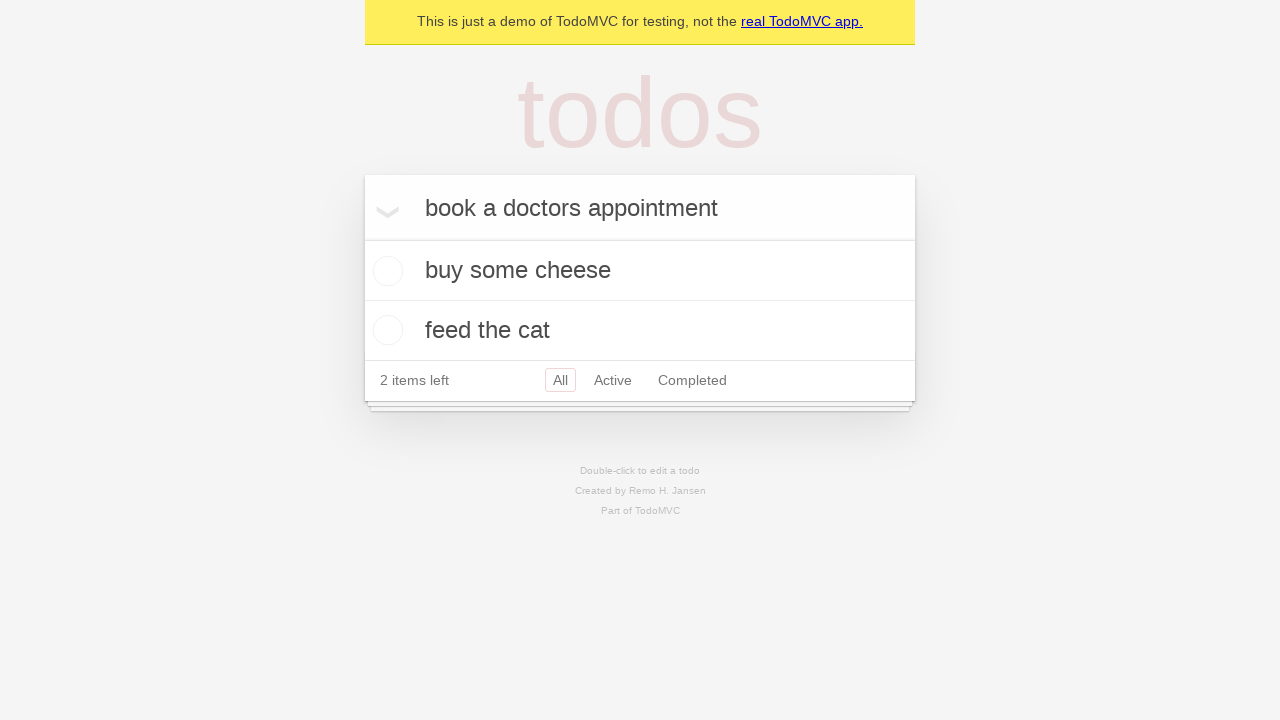

Pressed Enter to create third todo on internal:attr=[placeholder="What needs to be done?"i]
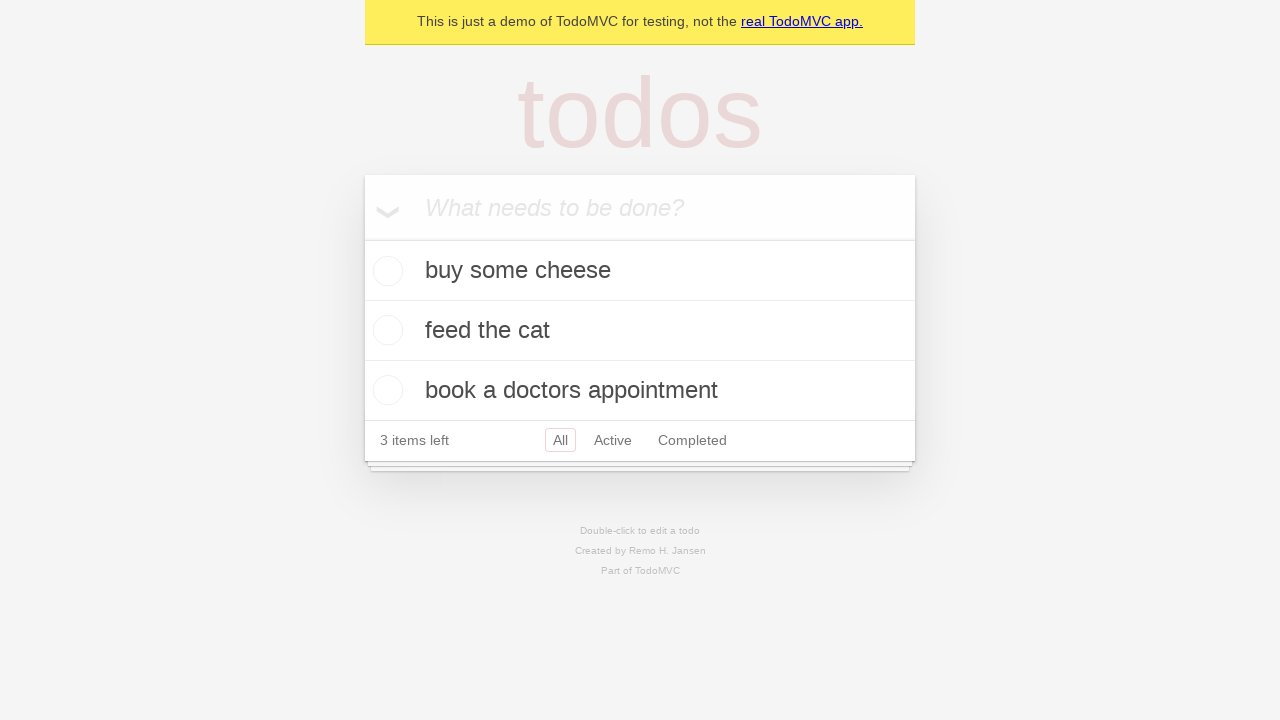

Marked first todo item as completed at (385, 271) on .todo-list li .toggle >> nth=0
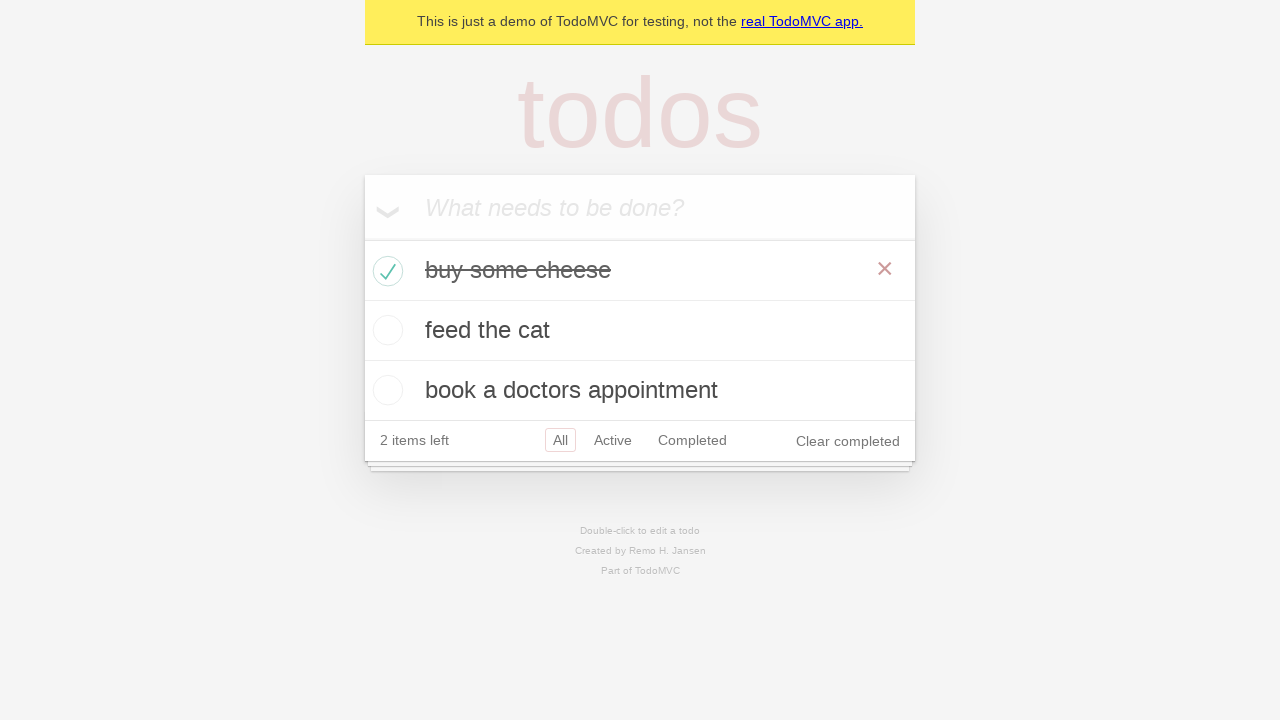

Clicked 'Clear completed' button to remove completed items at (848, 441) on internal:role=button[name="Clear completed"i]
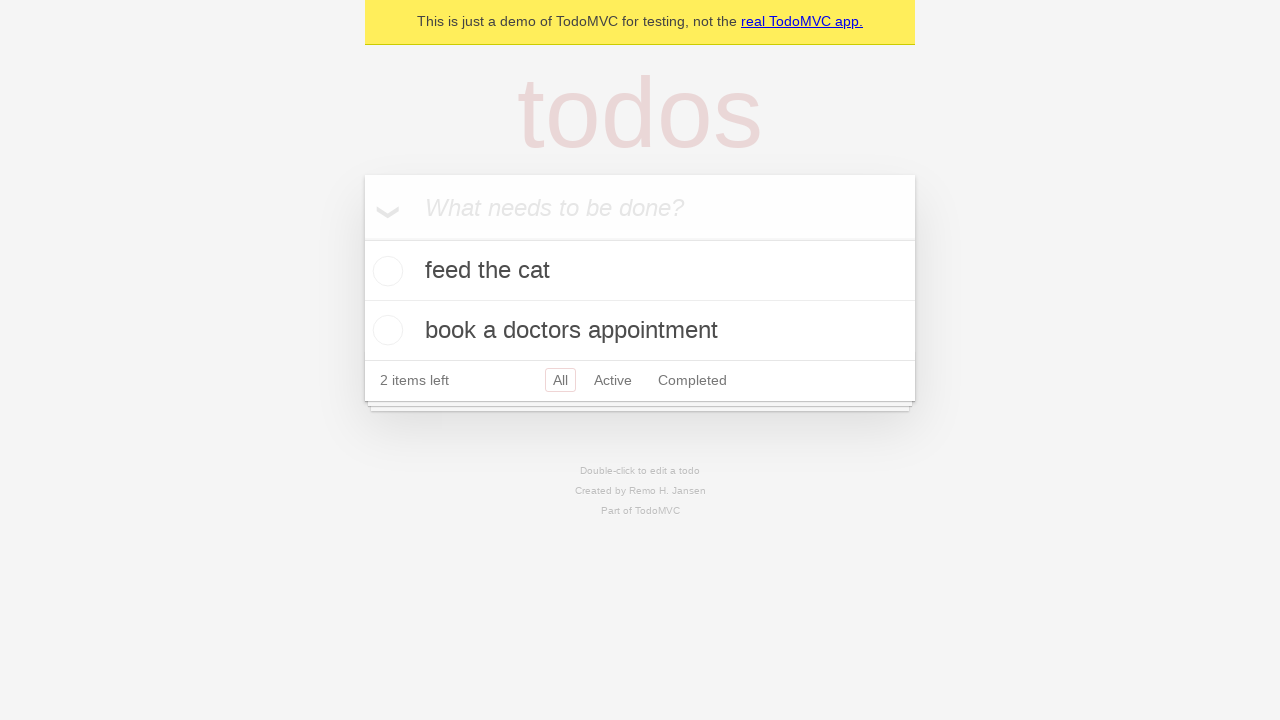

Verified that 'Clear completed' button is hidden when no completed items exist
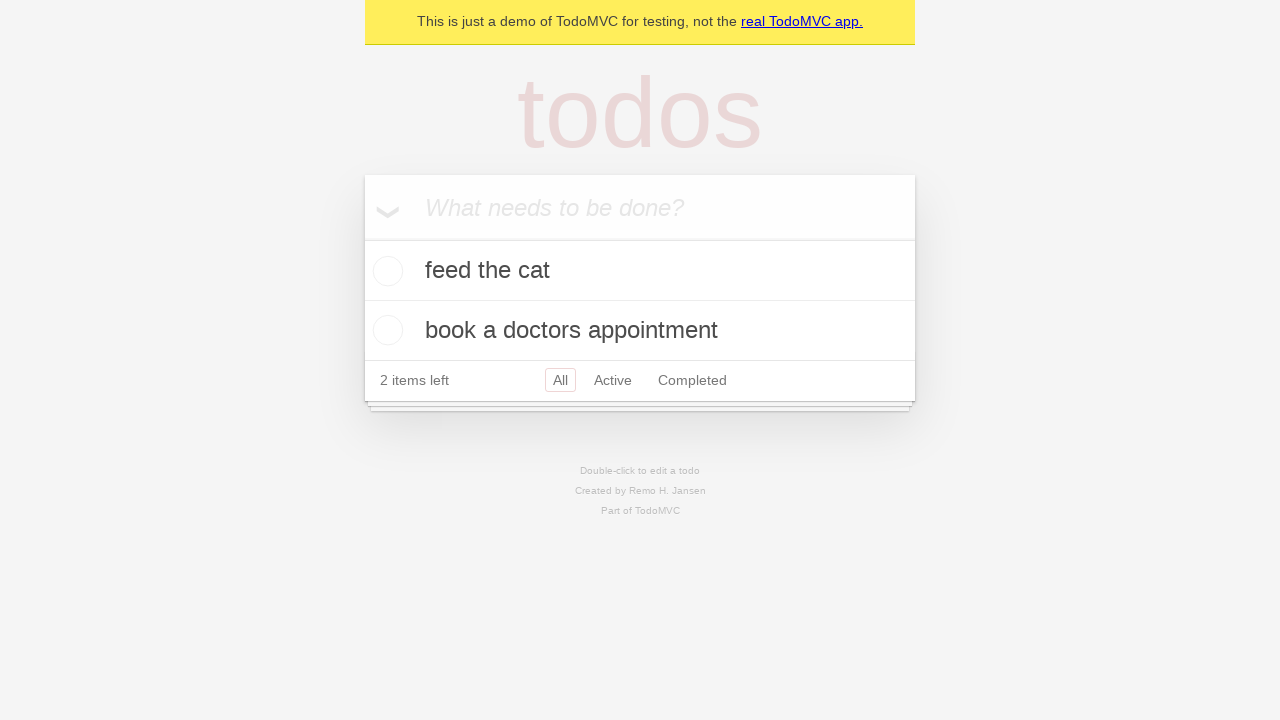

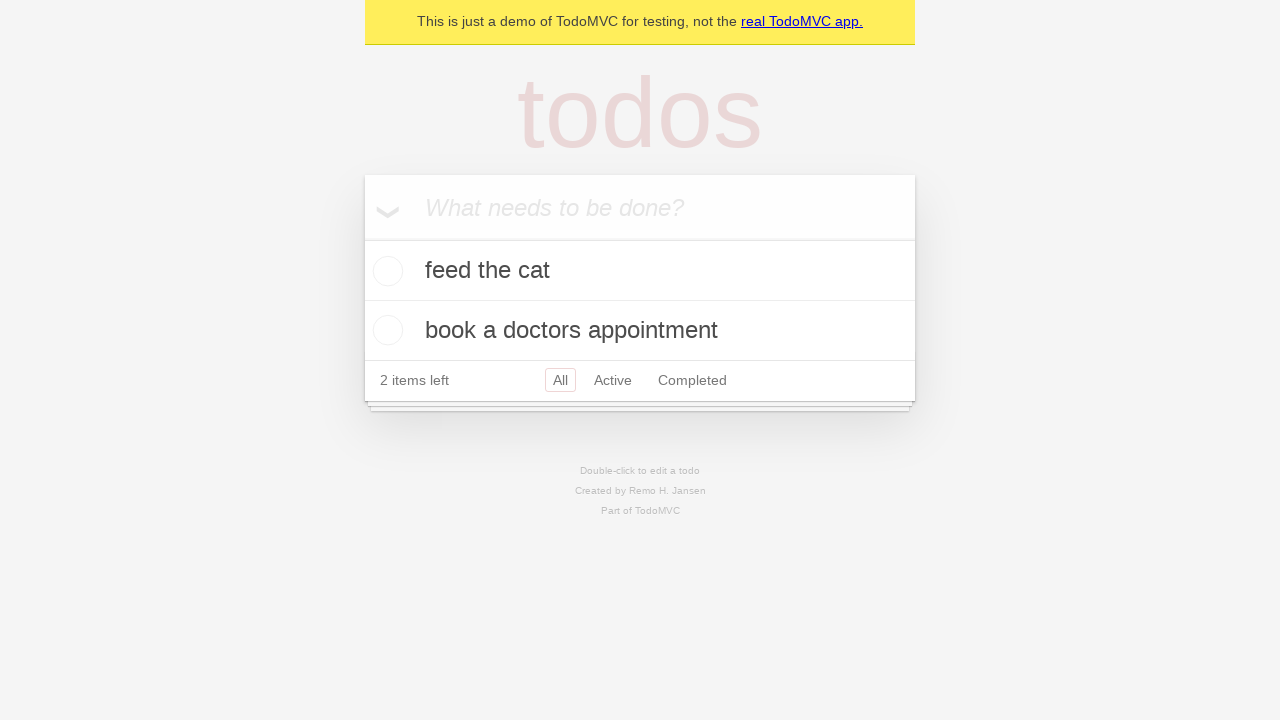